Tests browser navigation functionality by navigating to a page, then using back, forward, and refresh navigation methods

Starting URL: https://contacts-app.tobbymarshall815.vercel.app/home

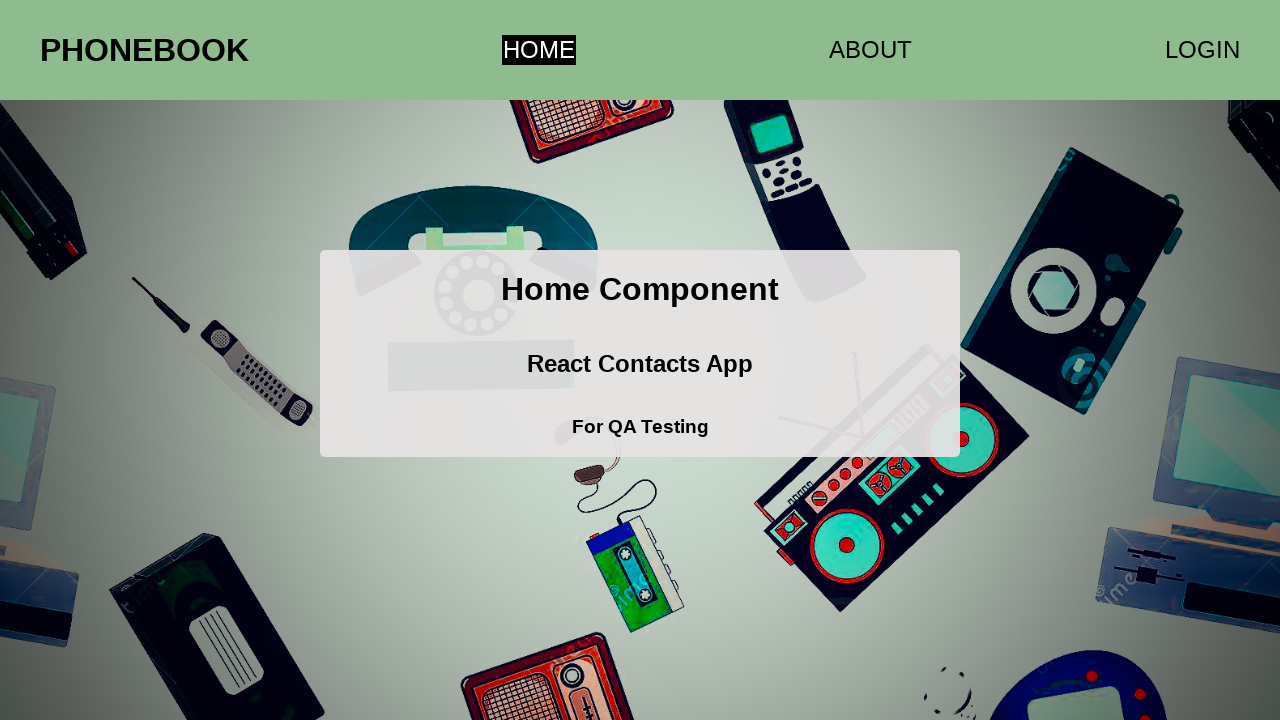

Navigated to contacts app home page
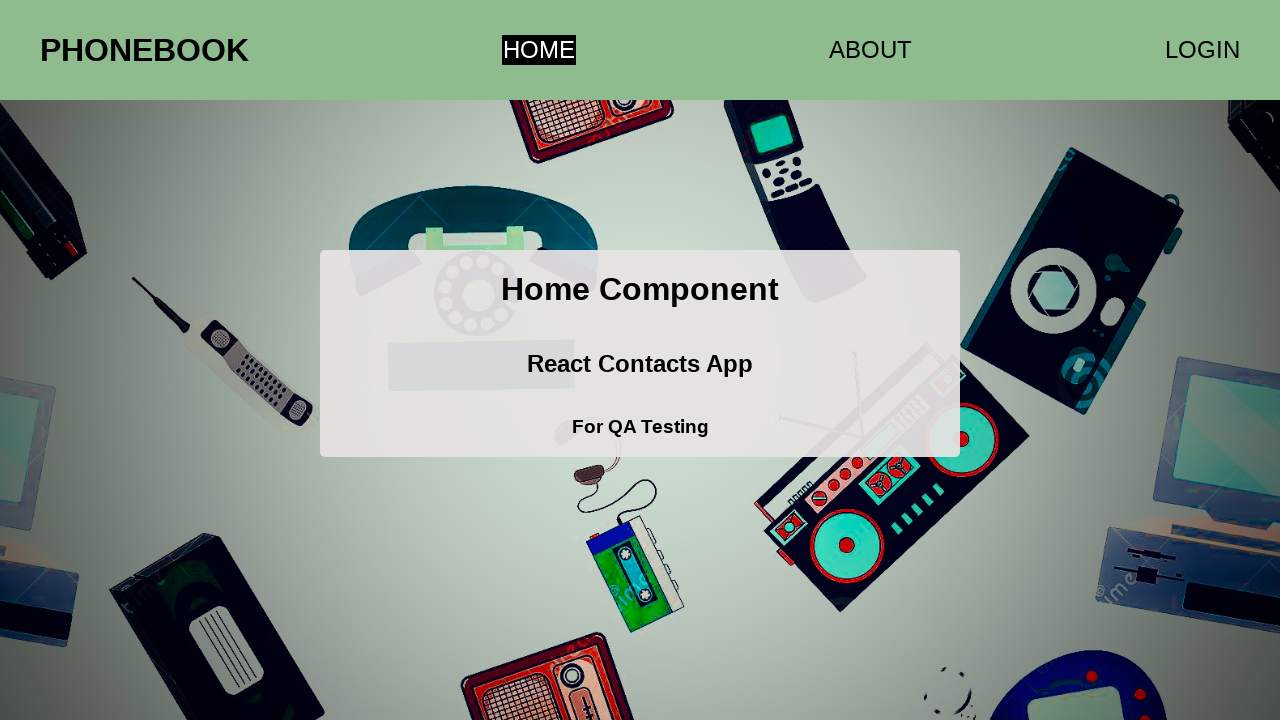

Navigated back in browser history
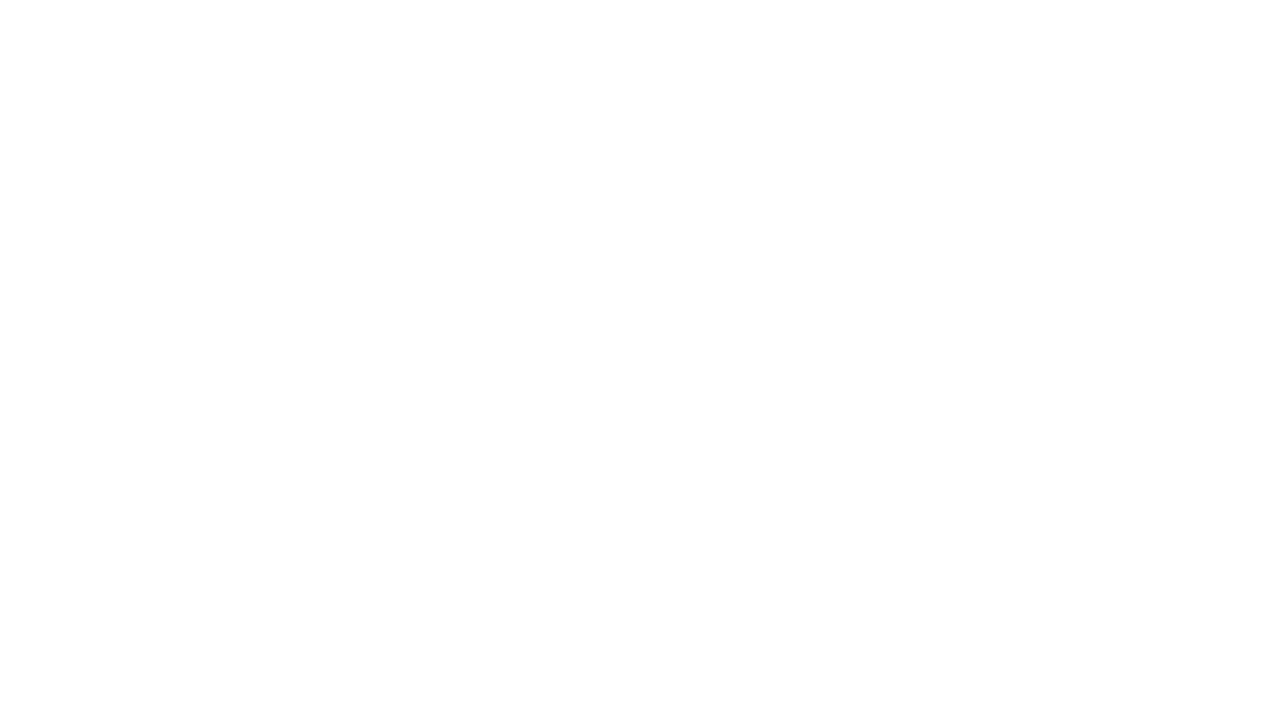

Navigated forward in browser history
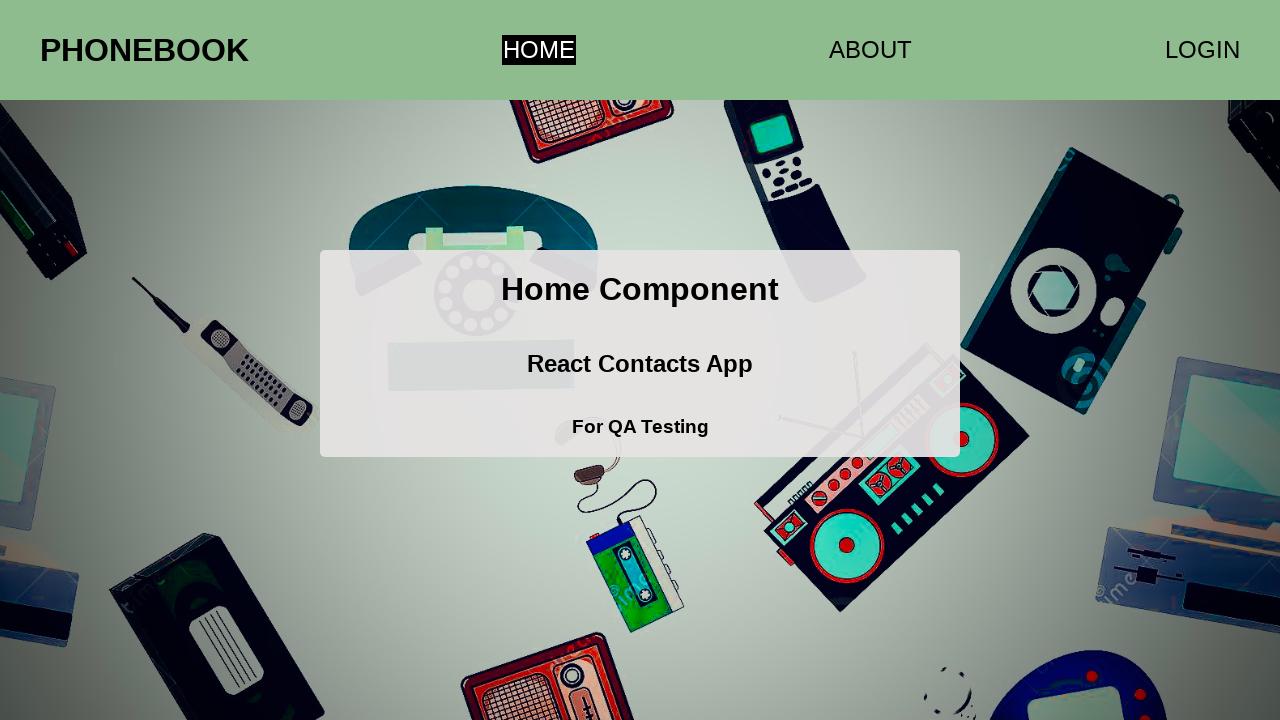

Refreshed the current page
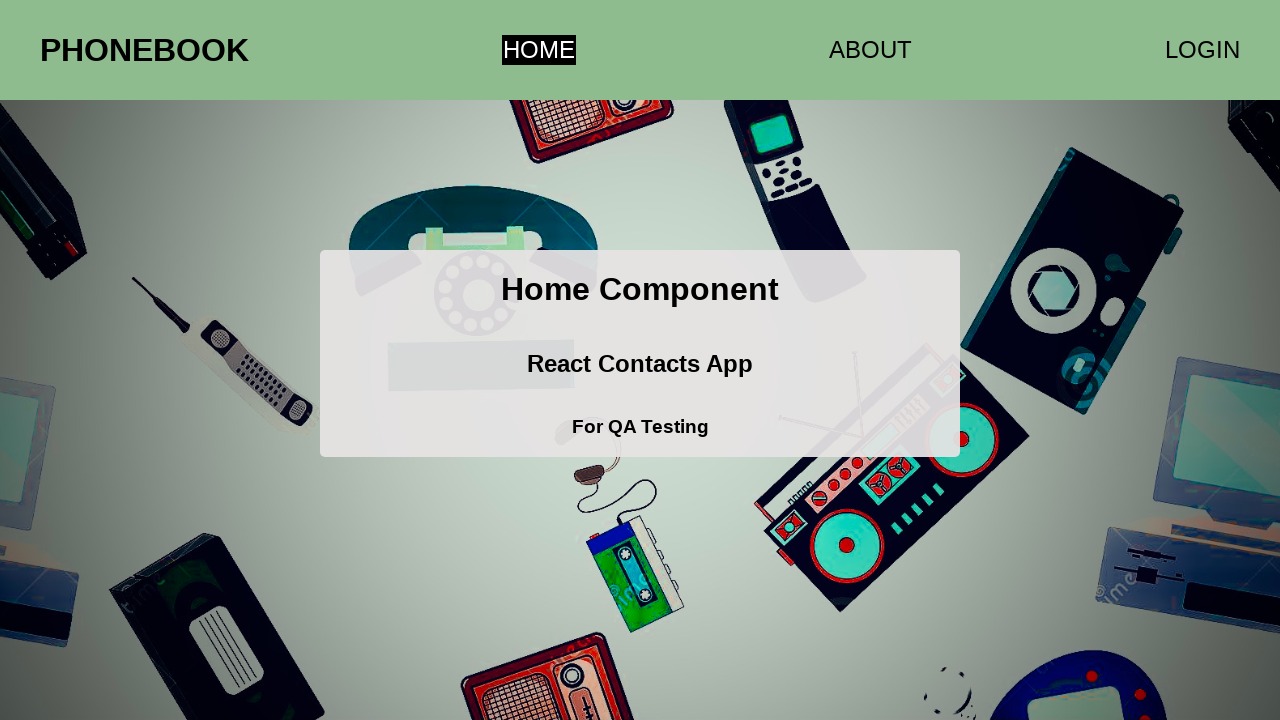

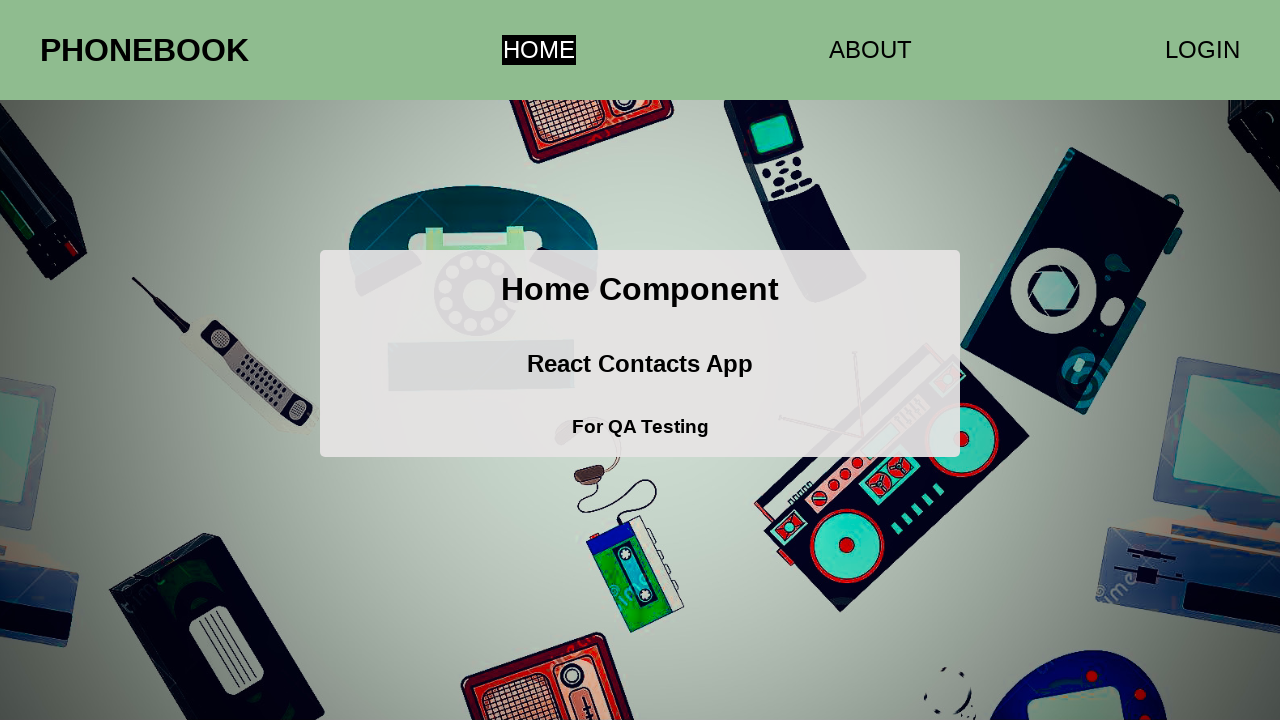